Tests the add/remove elements functionality by clicking the Add Element button on the page

Starting URL: https://the-internet.herokuapp.com/add_remove_elements/

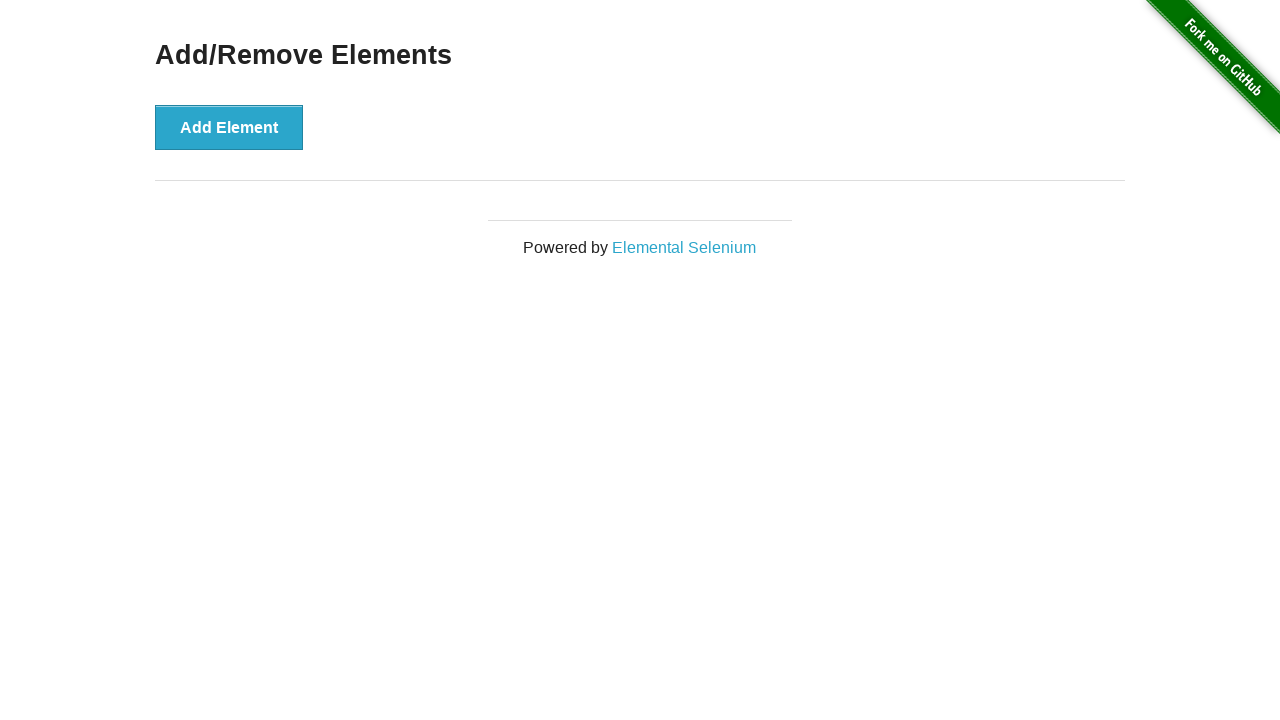

Clicked the Add Element button at (229, 127) on button[onclick='addElement()']
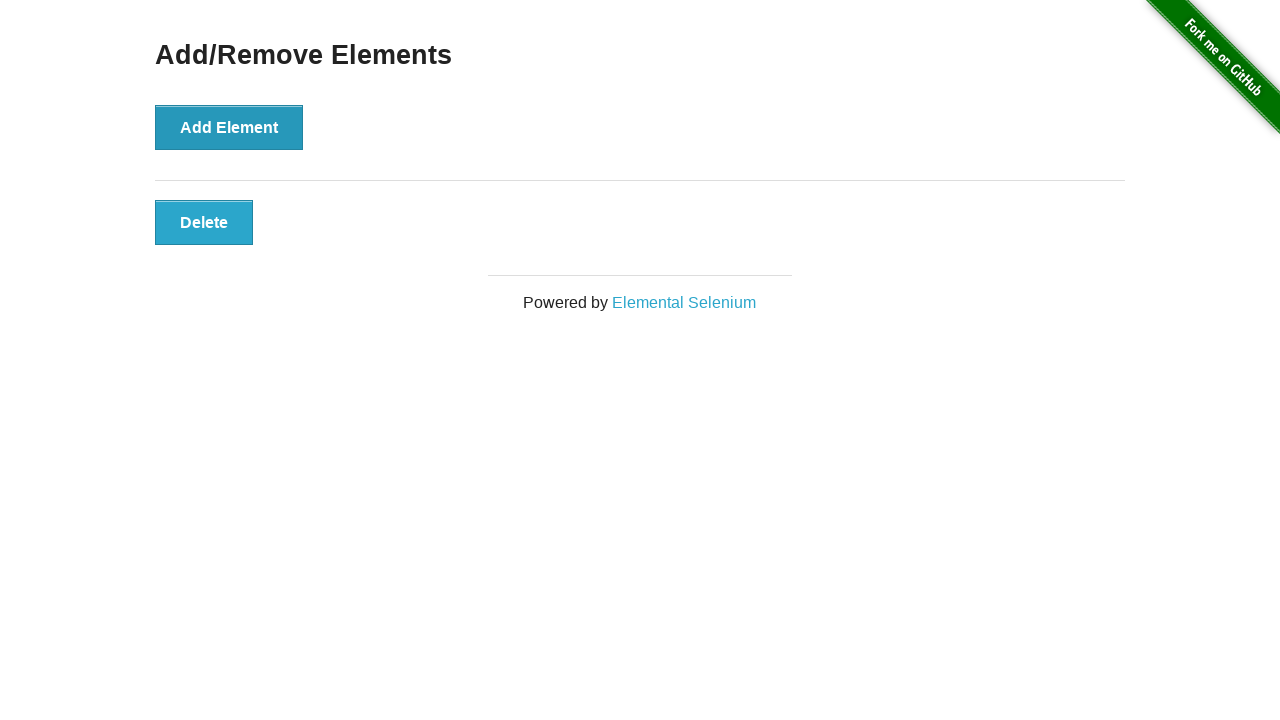

Waited 1 second for element to appear
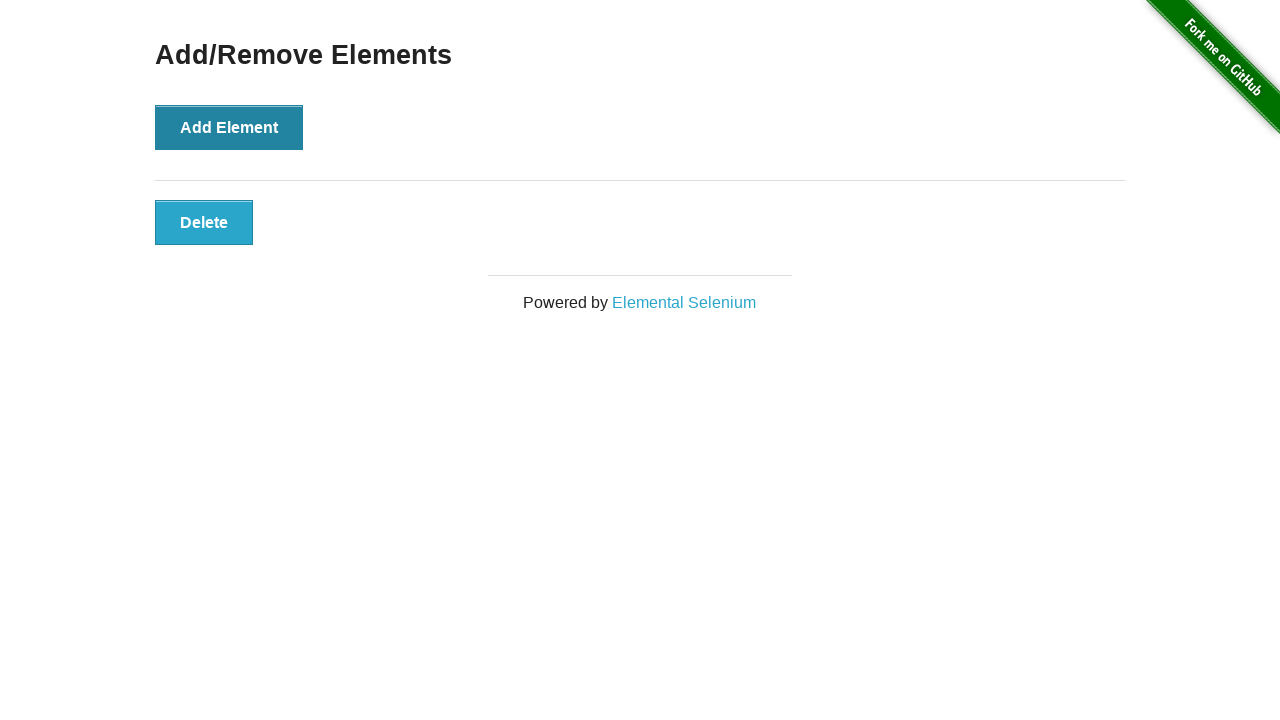

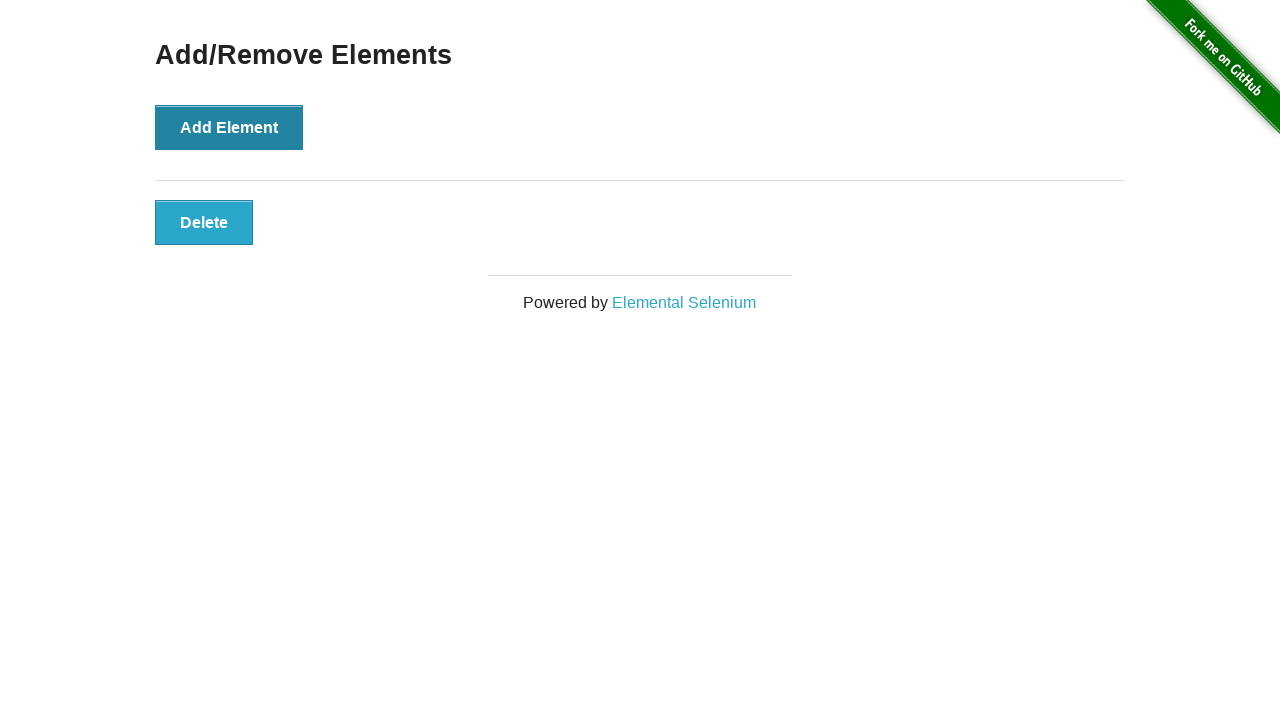